Navigates to BrowserScan website and verifies the page loads successfully by waiting for the page title.

Starting URL: https://www.browserscan.net/

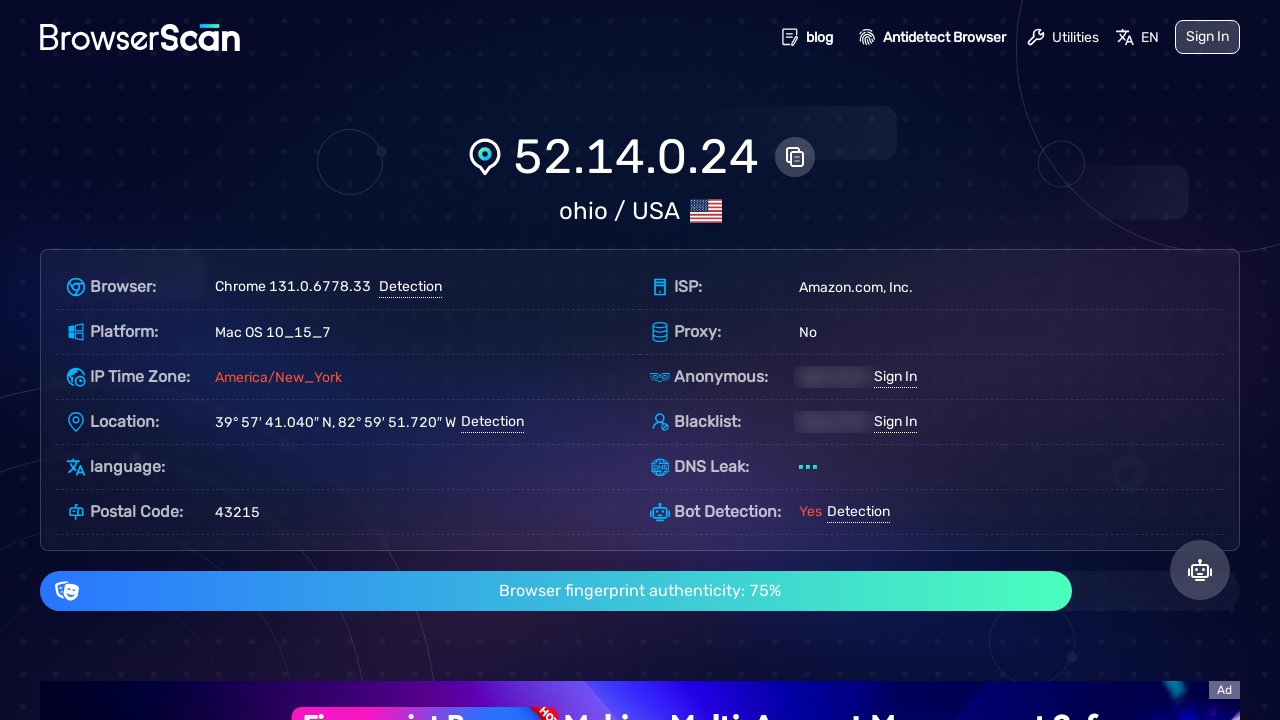

Waited for page to reach domcontentloaded state
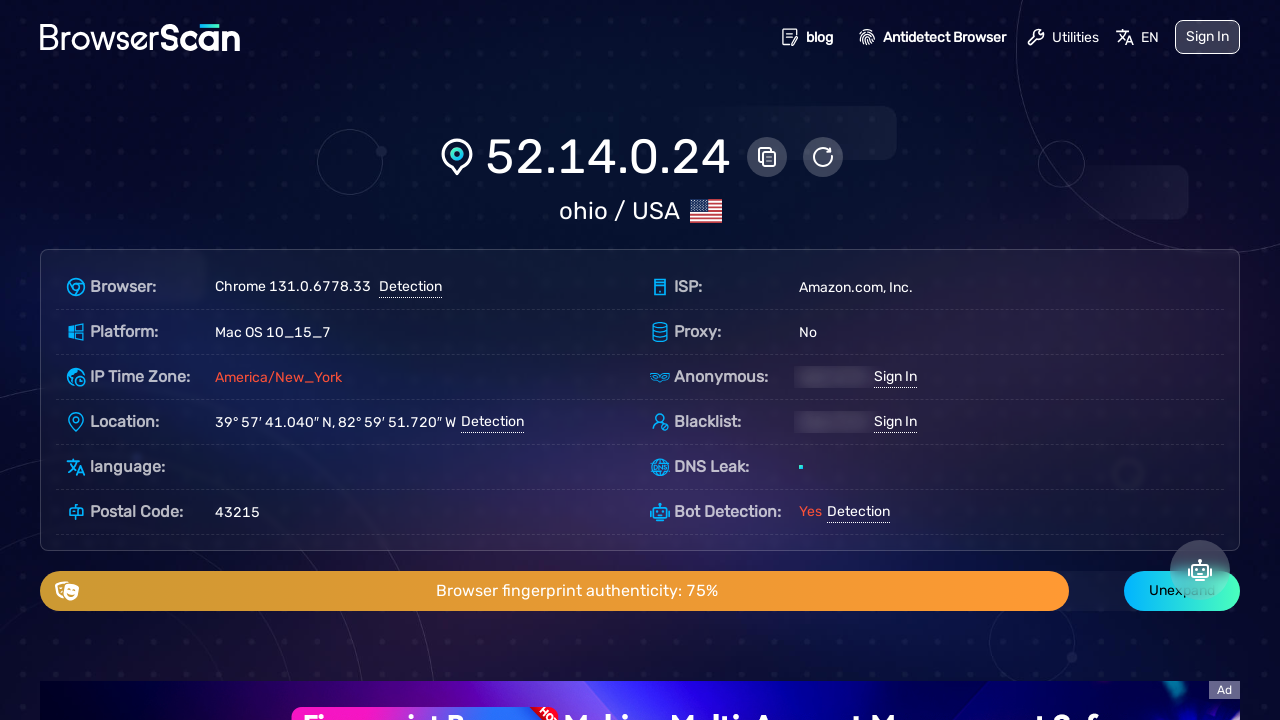

Verified body element is present on the page
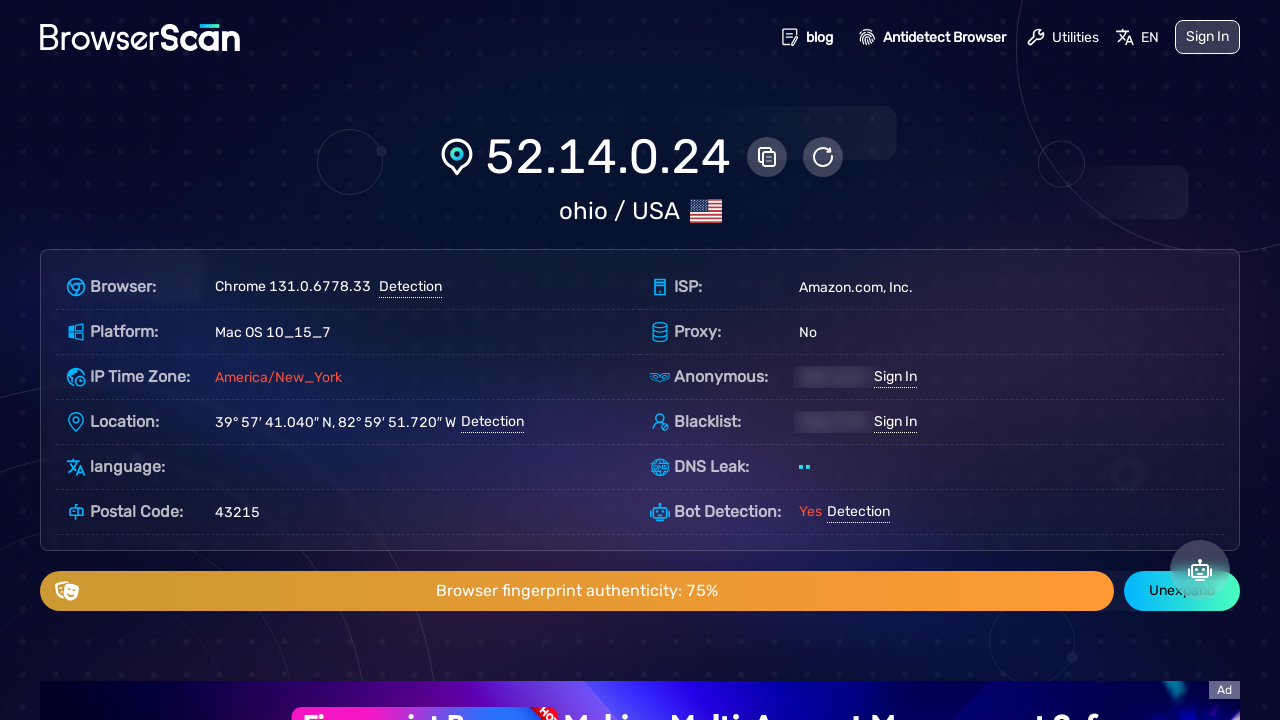

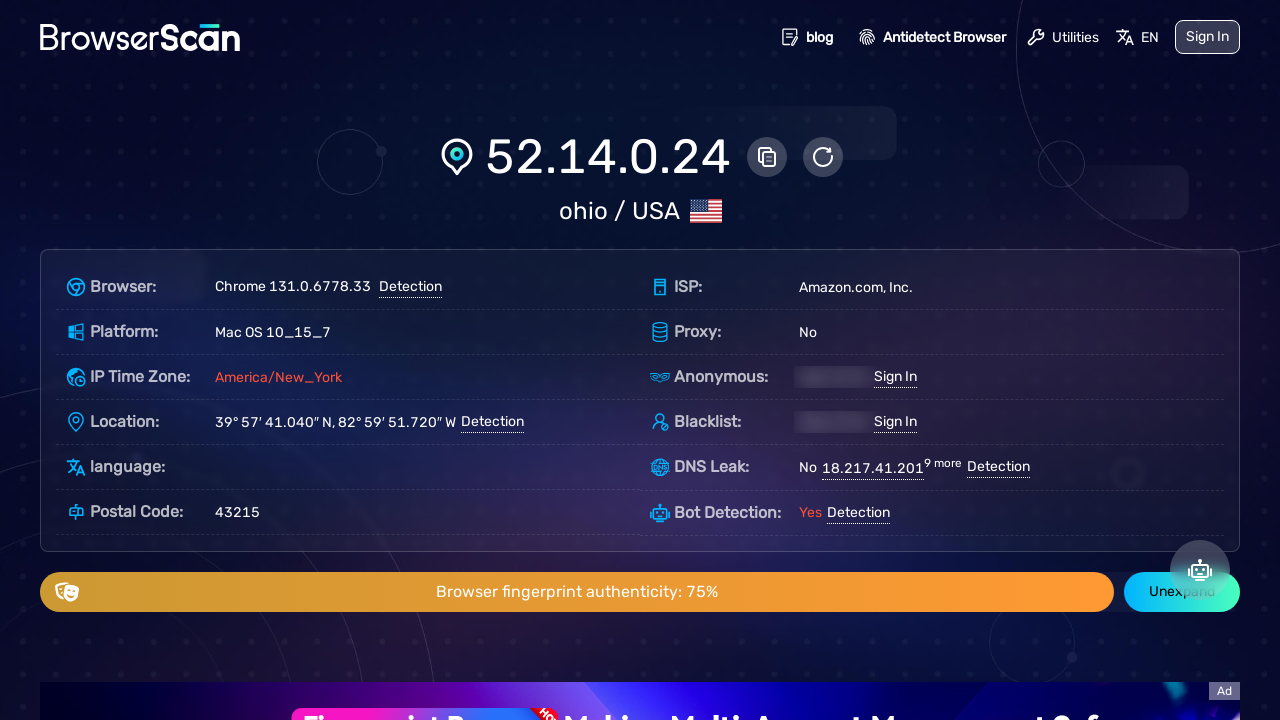